Tests JavaScript alert and confirm dialog handling by triggering alerts with user input and validating the alert text before accepting or dismissing them

Starting URL: https://rahulshettyacademy.com/AutomationPractice/

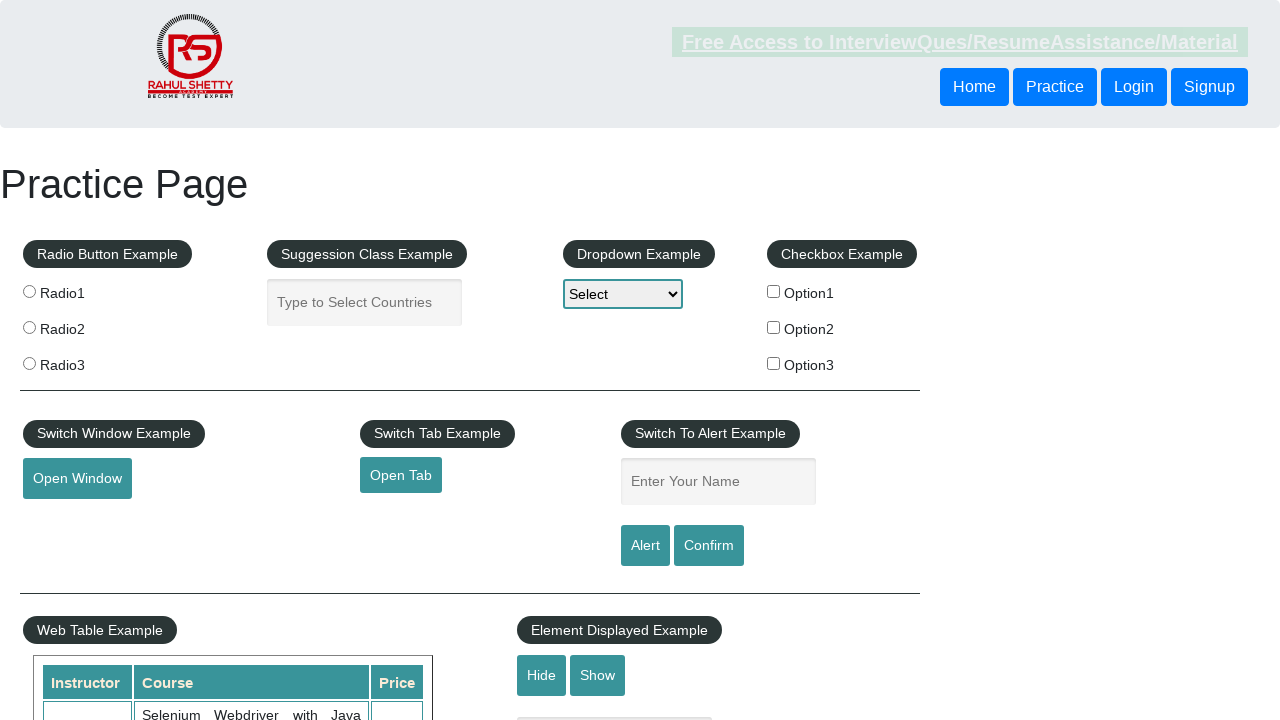

Filled name input field with 'Qarenina' on input#name
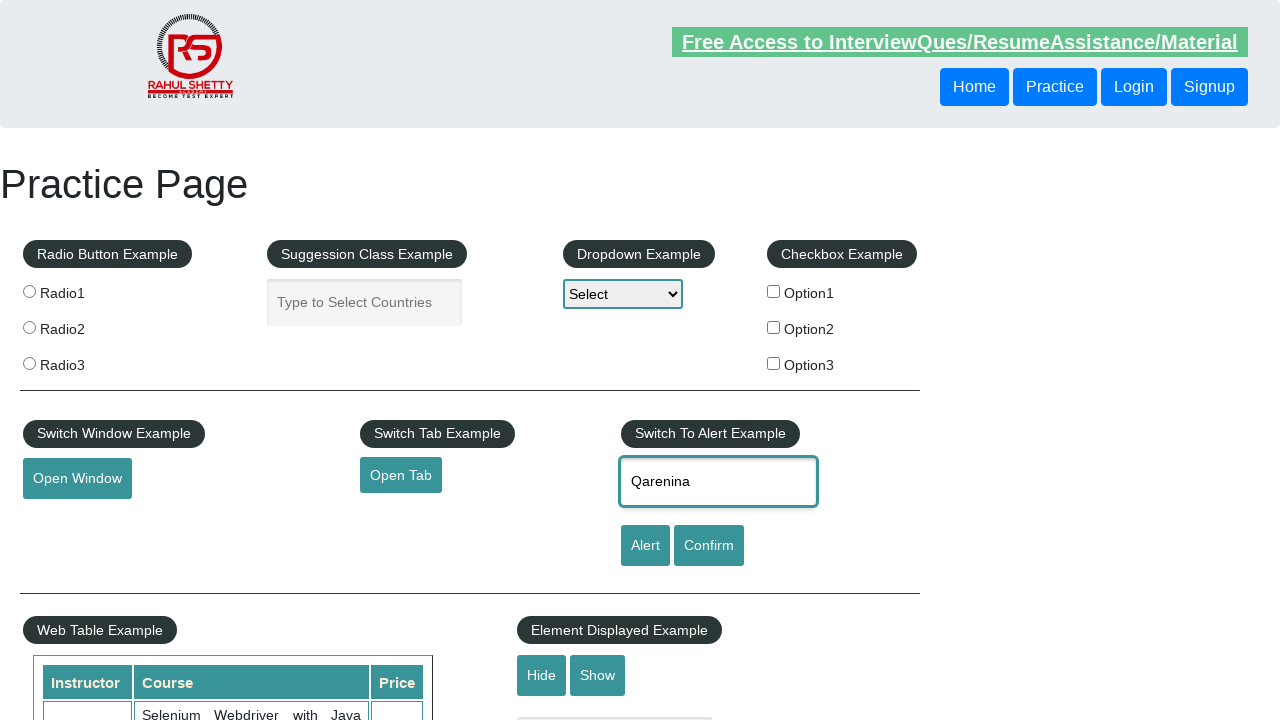

Clicked alert button to trigger JavaScript alert dialog at (645, 546) on input#alertbtn
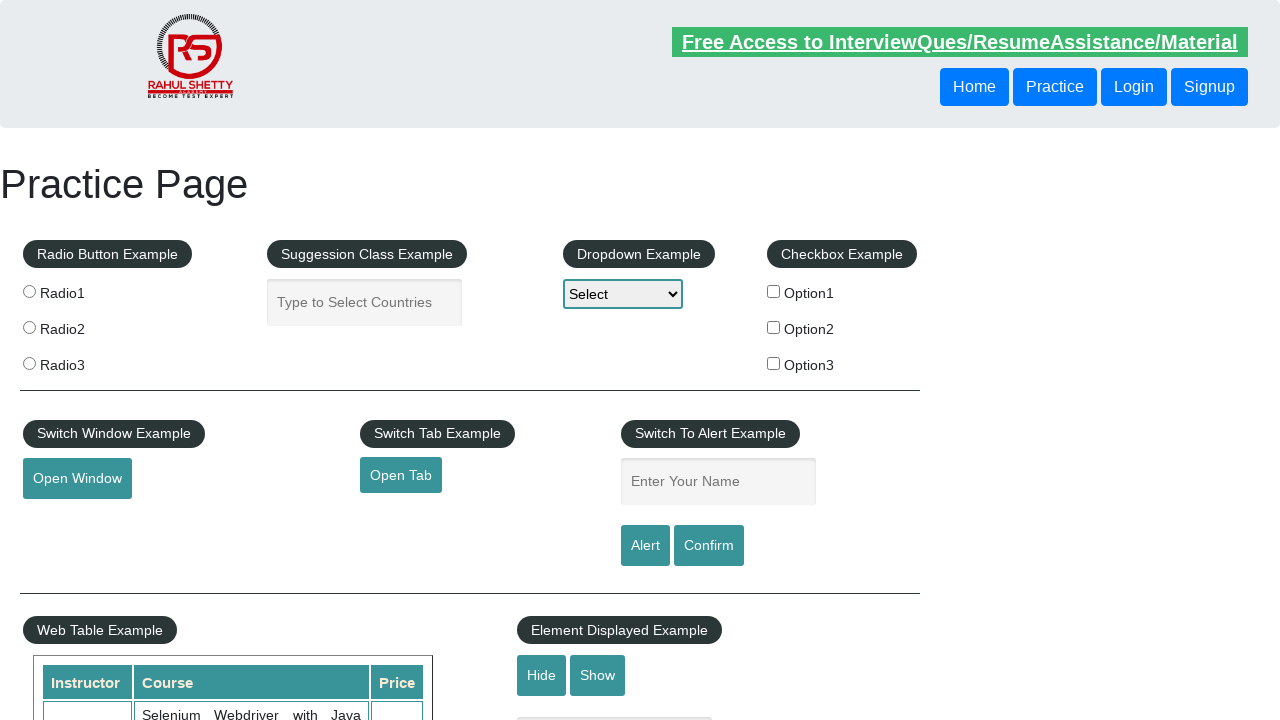

Set up dialog handler to accept alerts
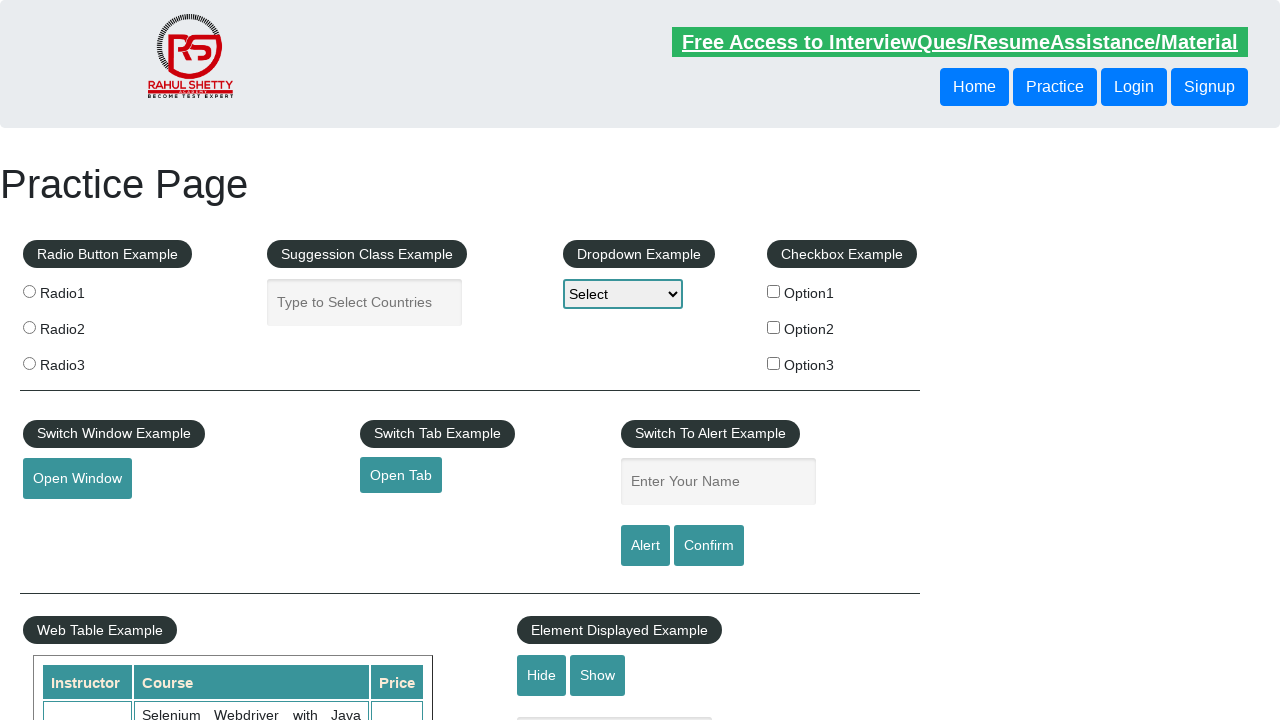

Waited 2000ms for alert dialog to process
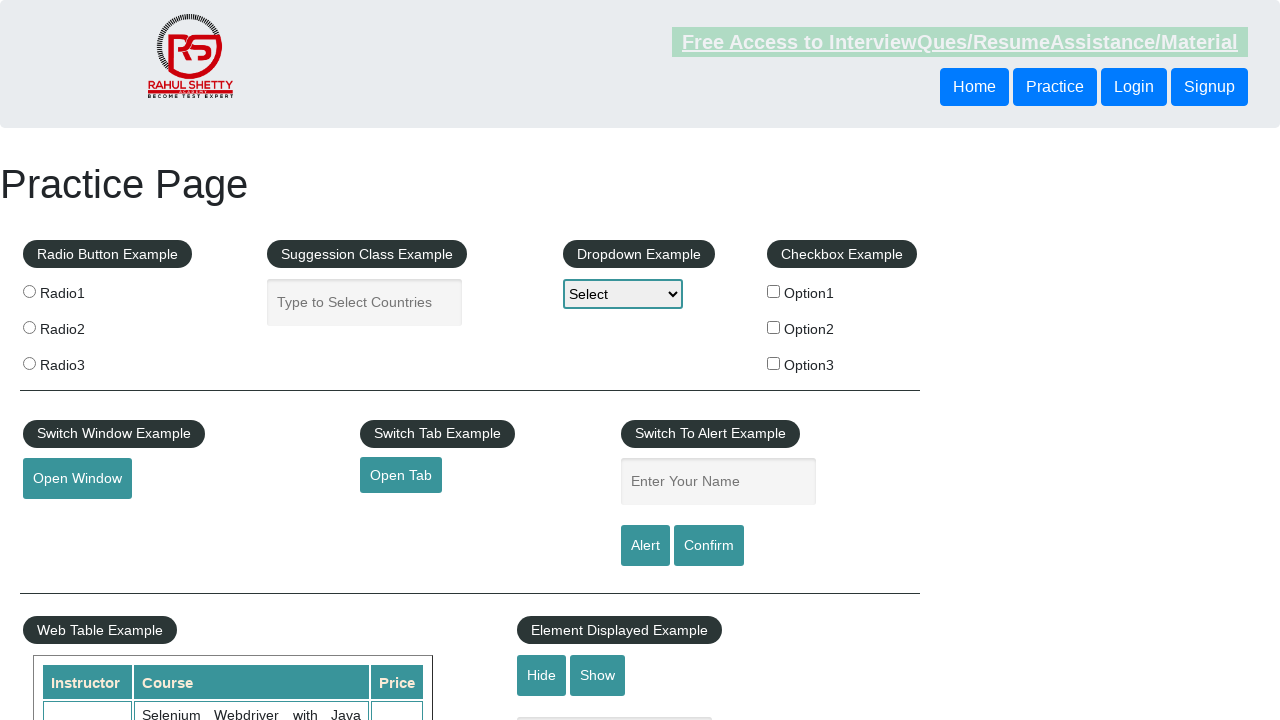

Filled name input field with 'Qareninarestu' on input#name
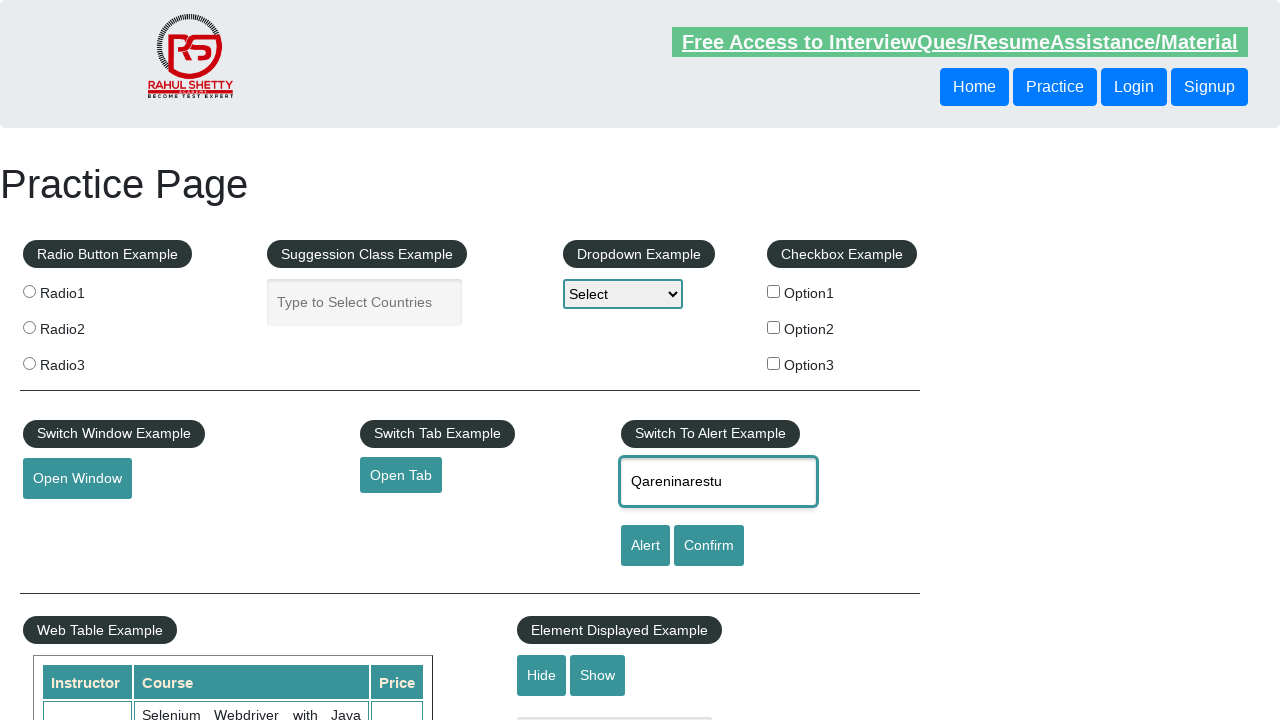

Clicked confirm button to trigger JavaScript confirm dialog at (709, 546) on input#confirmbtn
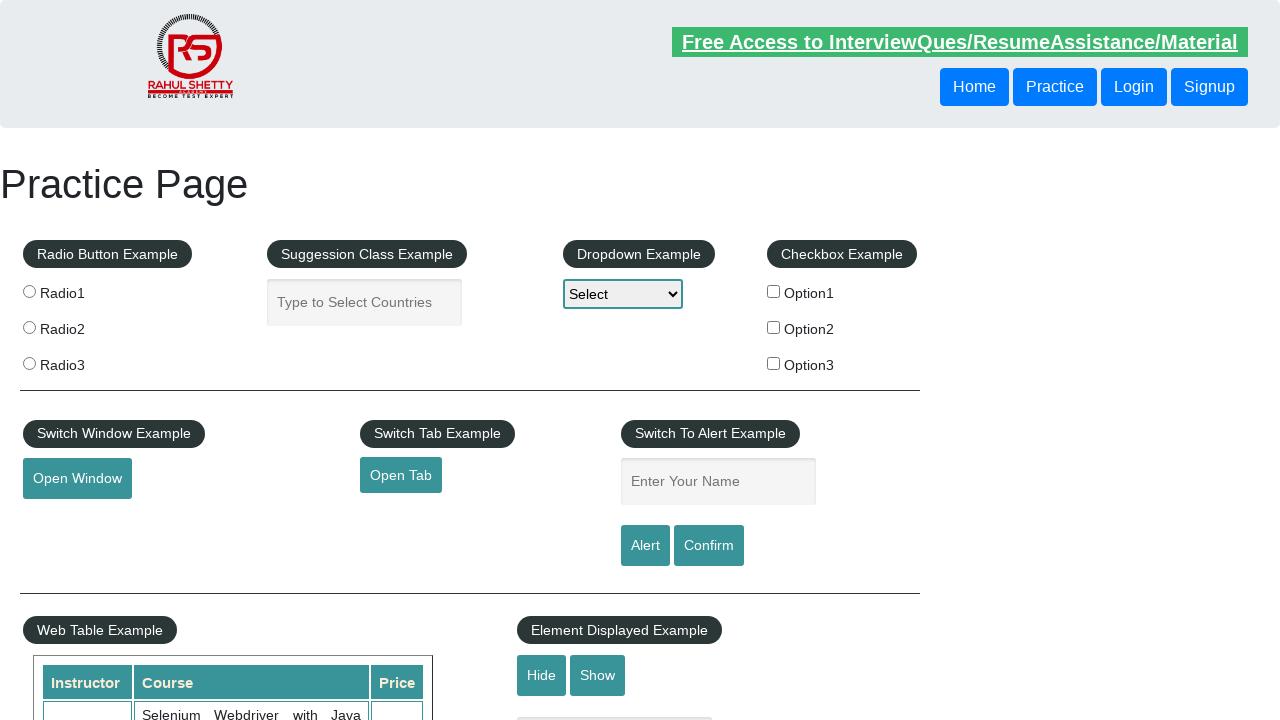

Set up dialog handler to dismiss confirm dialogs
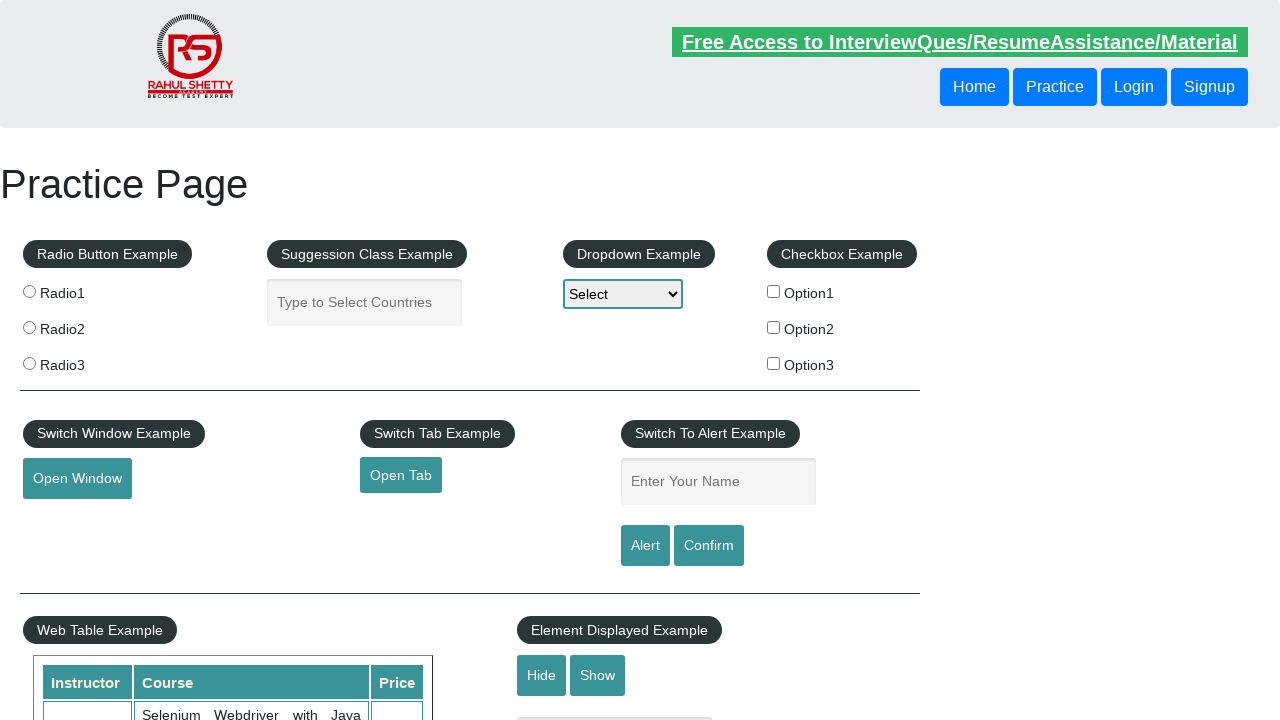

Waited 2000ms for confirm dialog to process
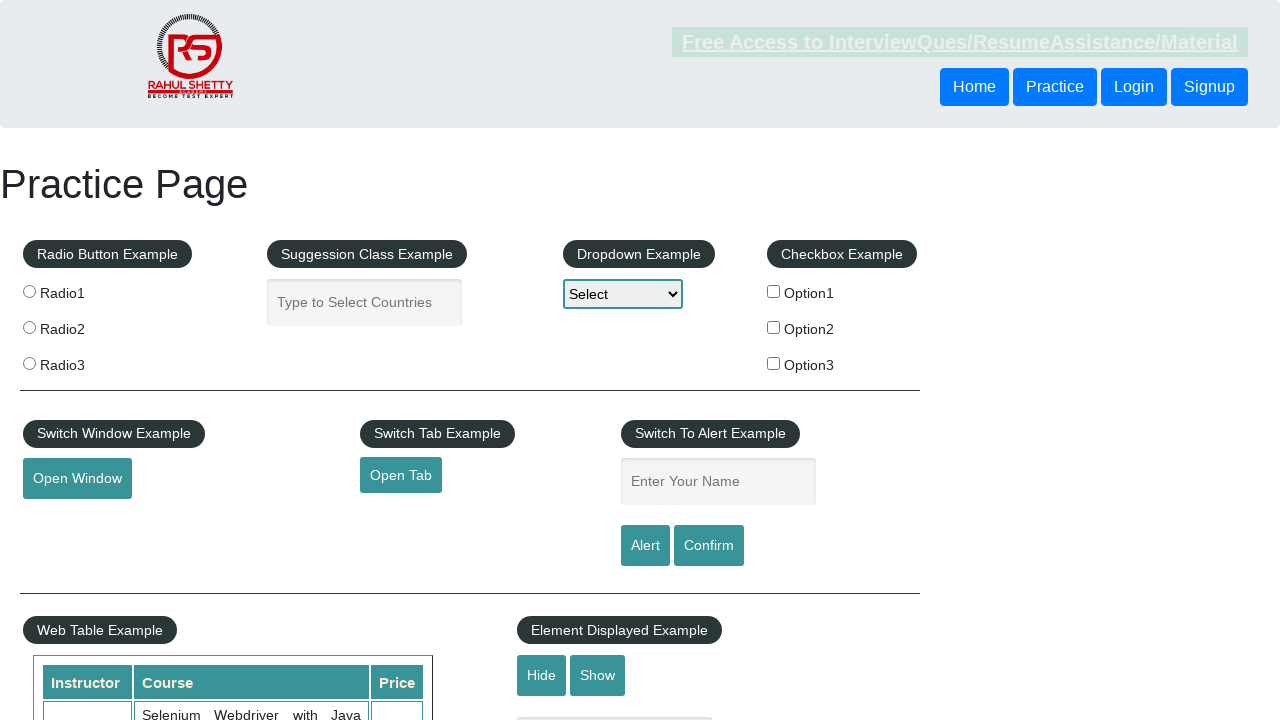

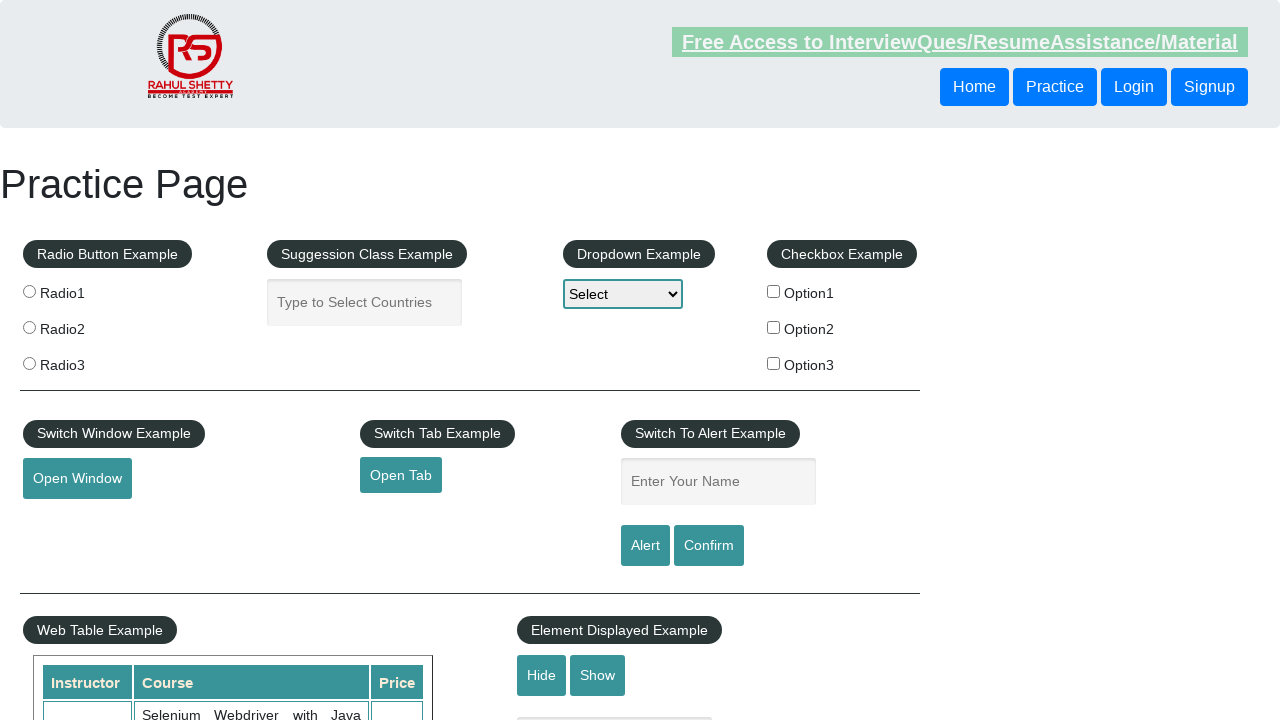